Tests that the currently applied filter is highlighted in the UI

Starting URL: https://demo.playwright.dev/todomvc

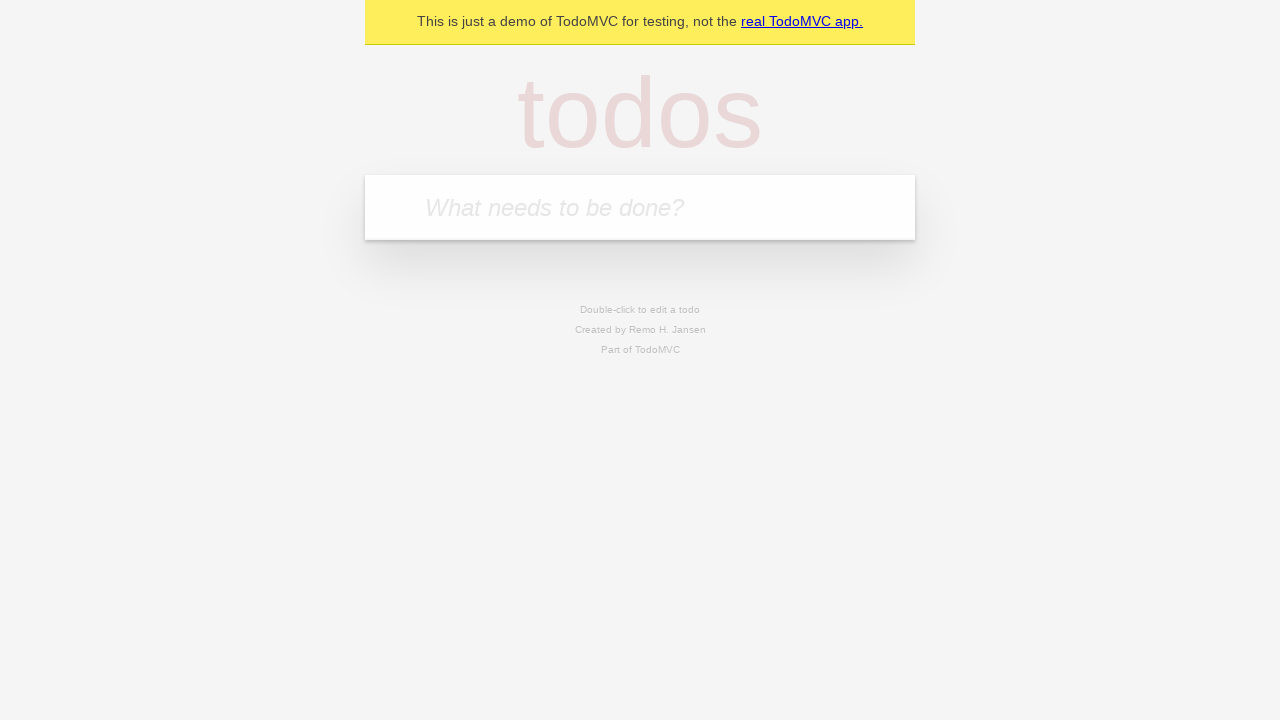

Filled todo input with 'buy some cheese' on internal:attr=[placeholder="What needs to be done?"i]
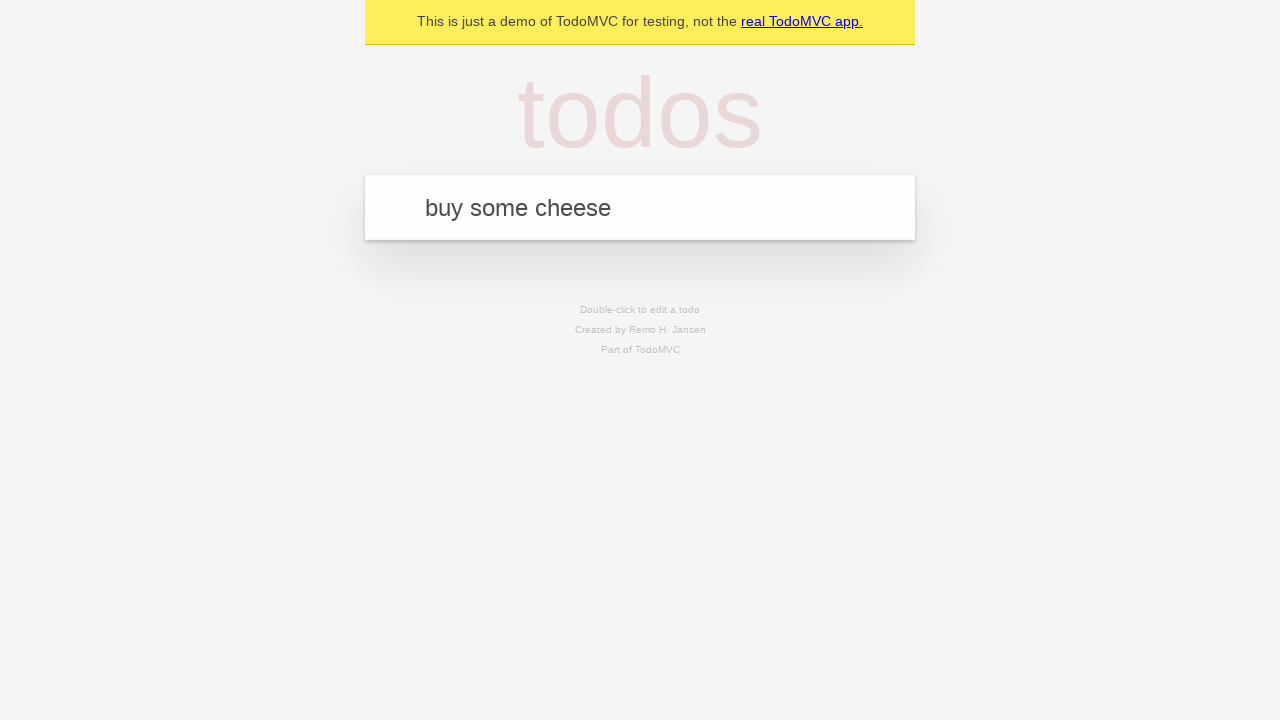

Pressed Enter to add first todo on internal:attr=[placeholder="What needs to be done?"i]
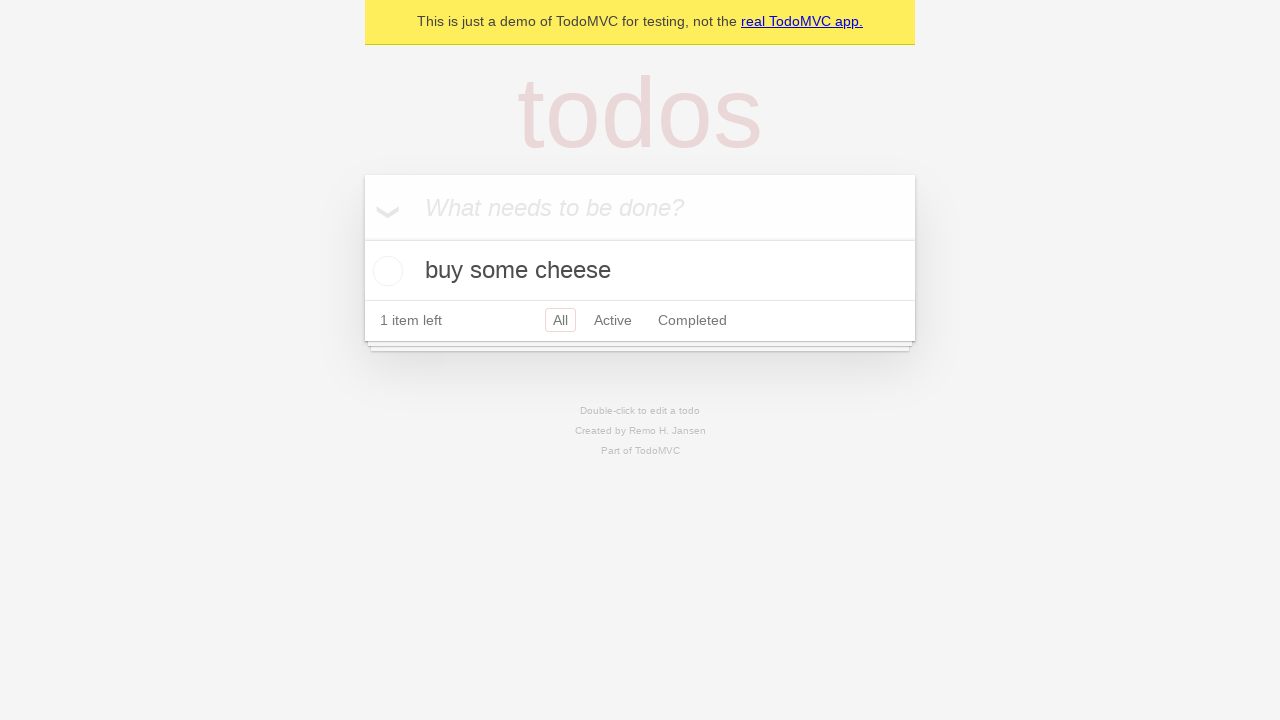

Filled todo input with 'feed the cat' on internal:attr=[placeholder="What needs to be done?"i]
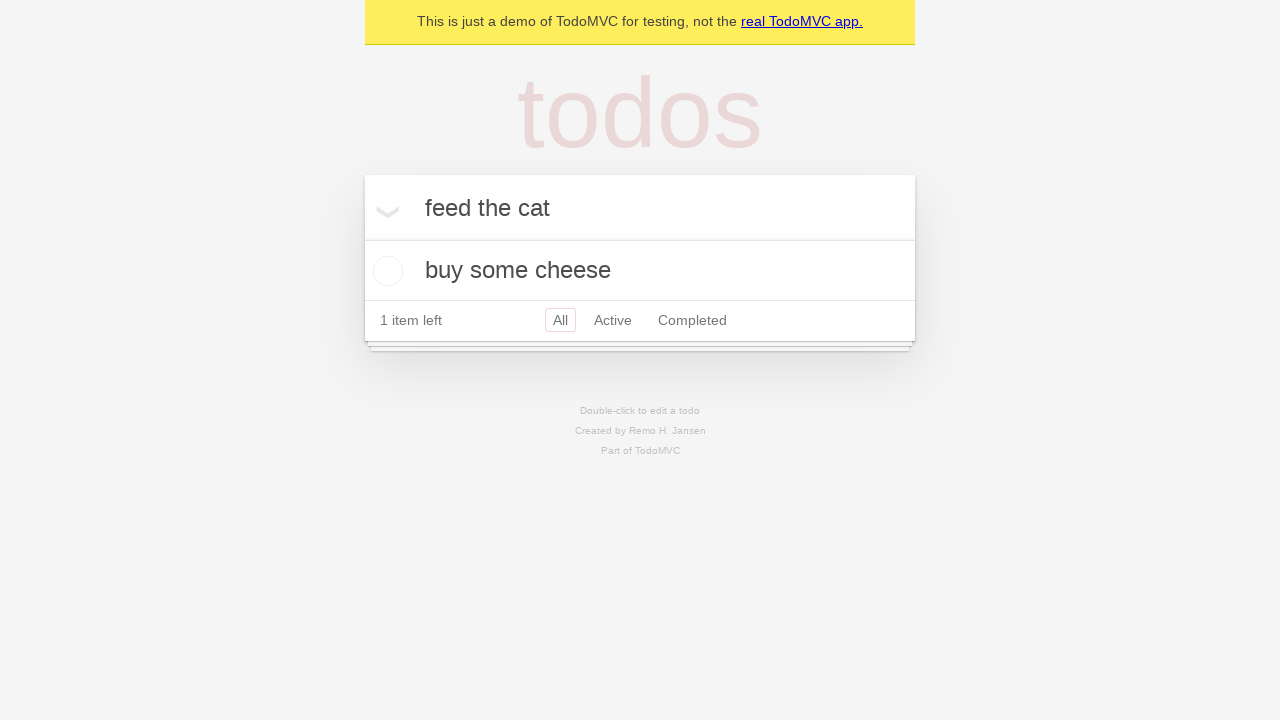

Pressed Enter to add second todo on internal:attr=[placeholder="What needs to be done?"i]
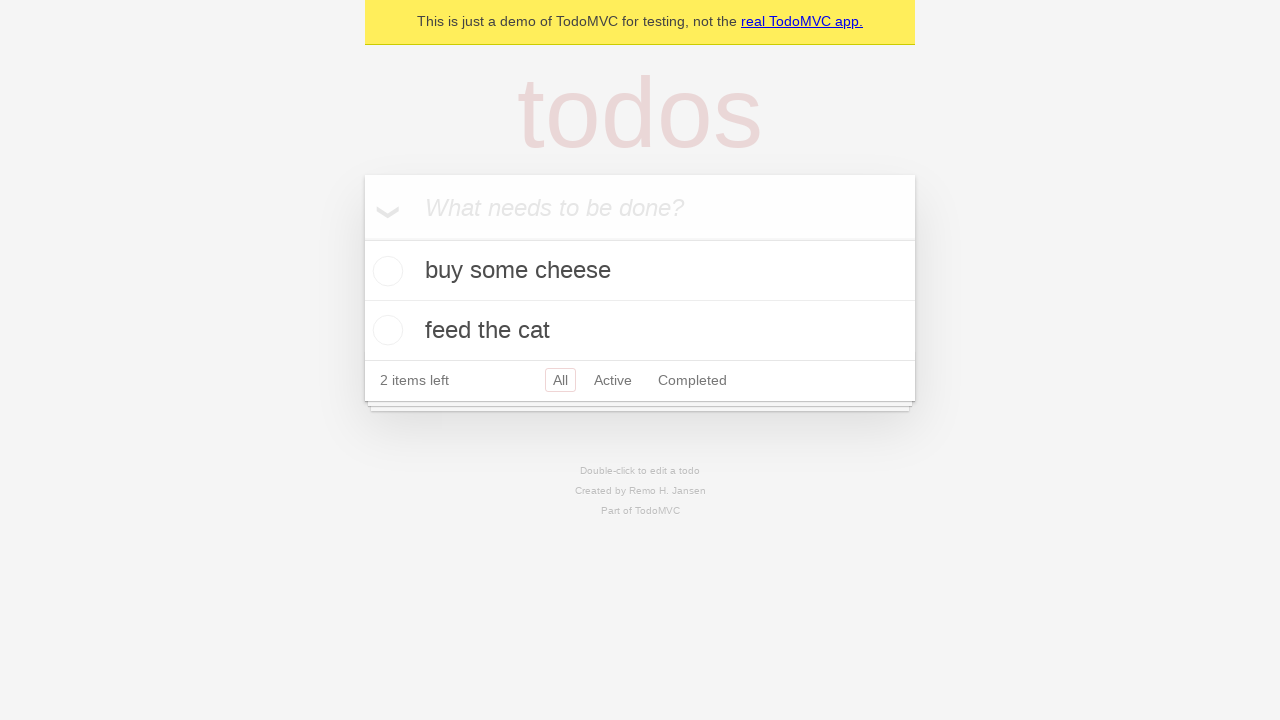

Filled todo input with 'book a doctors appointment' on internal:attr=[placeholder="What needs to be done?"i]
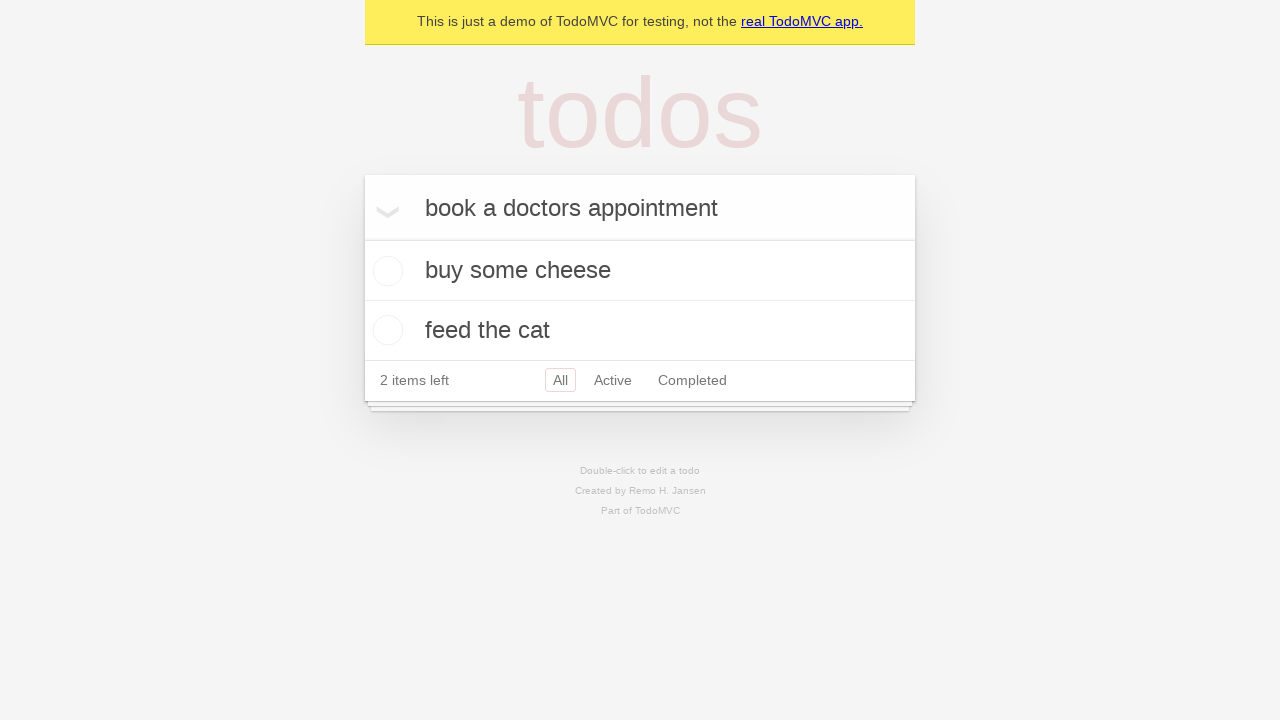

Pressed Enter to add third todo on internal:attr=[placeholder="What needs to be done?"i]
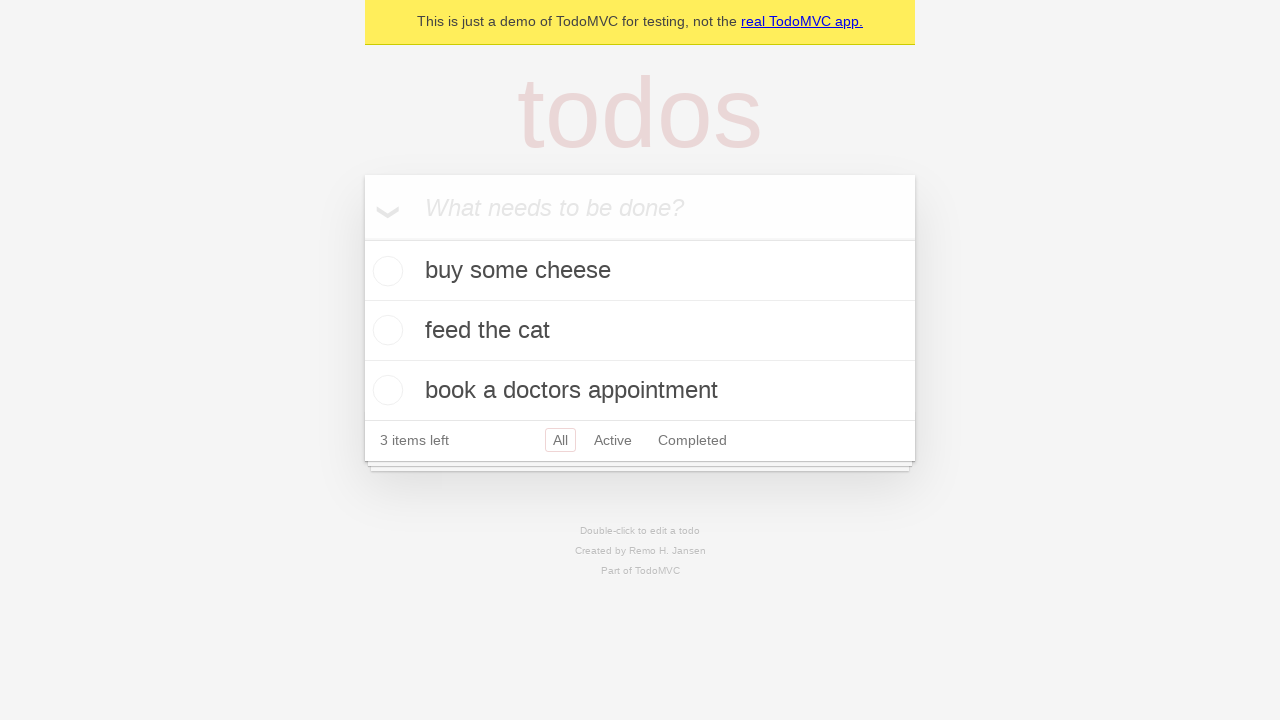

Clicked Active filter to display active todos at (613, 440) on internal:role=link[name="Active"i]
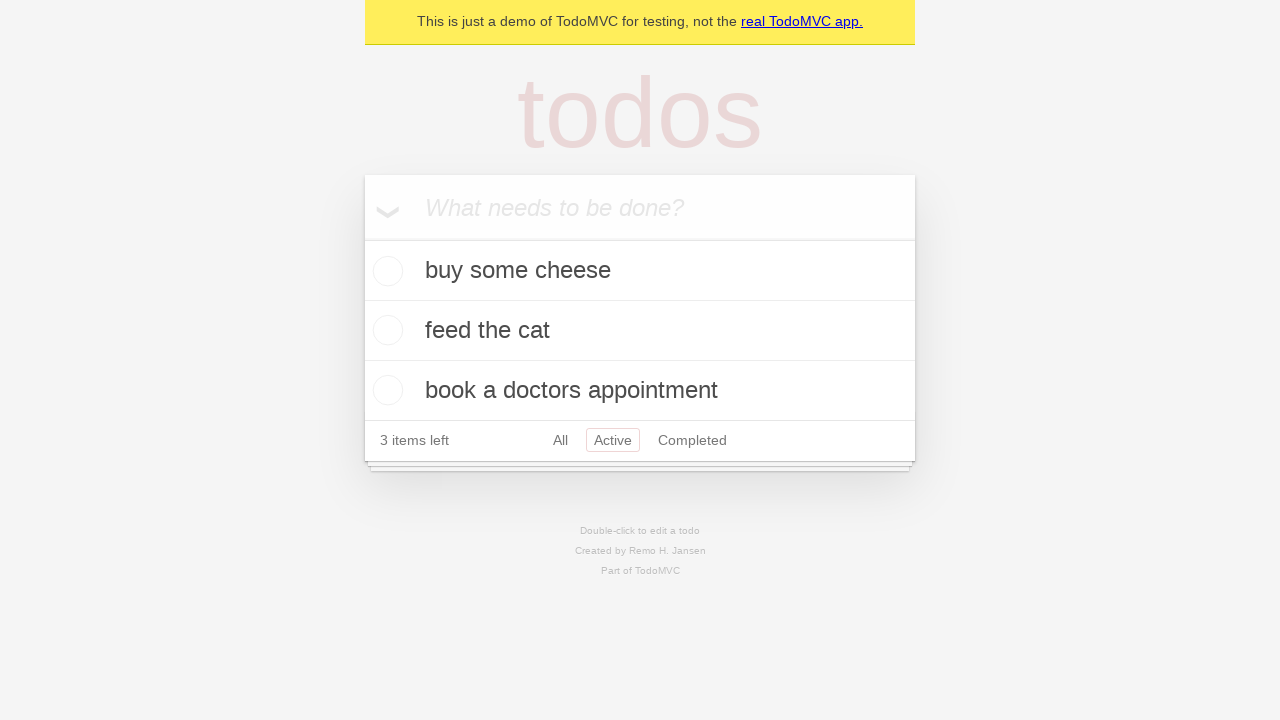

Clicked Completed filter and verified it is highlighted at (692, 440) on internal:role=link[name="Completed"i]
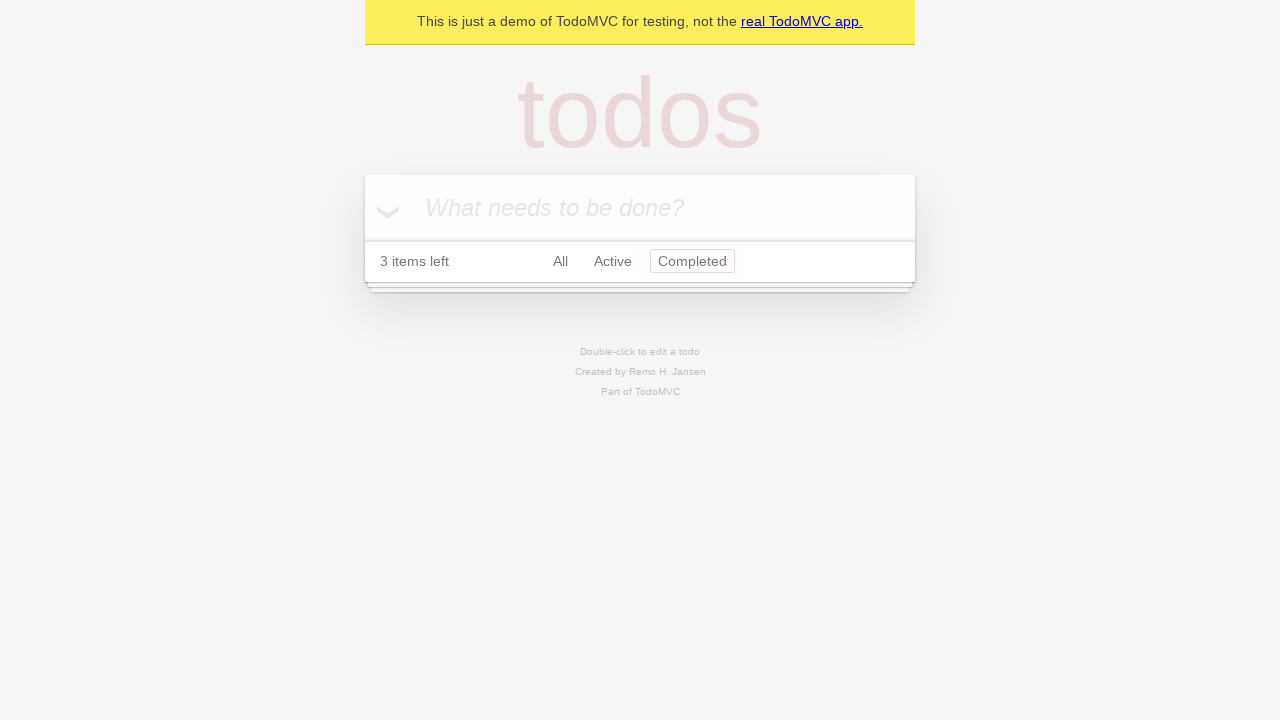

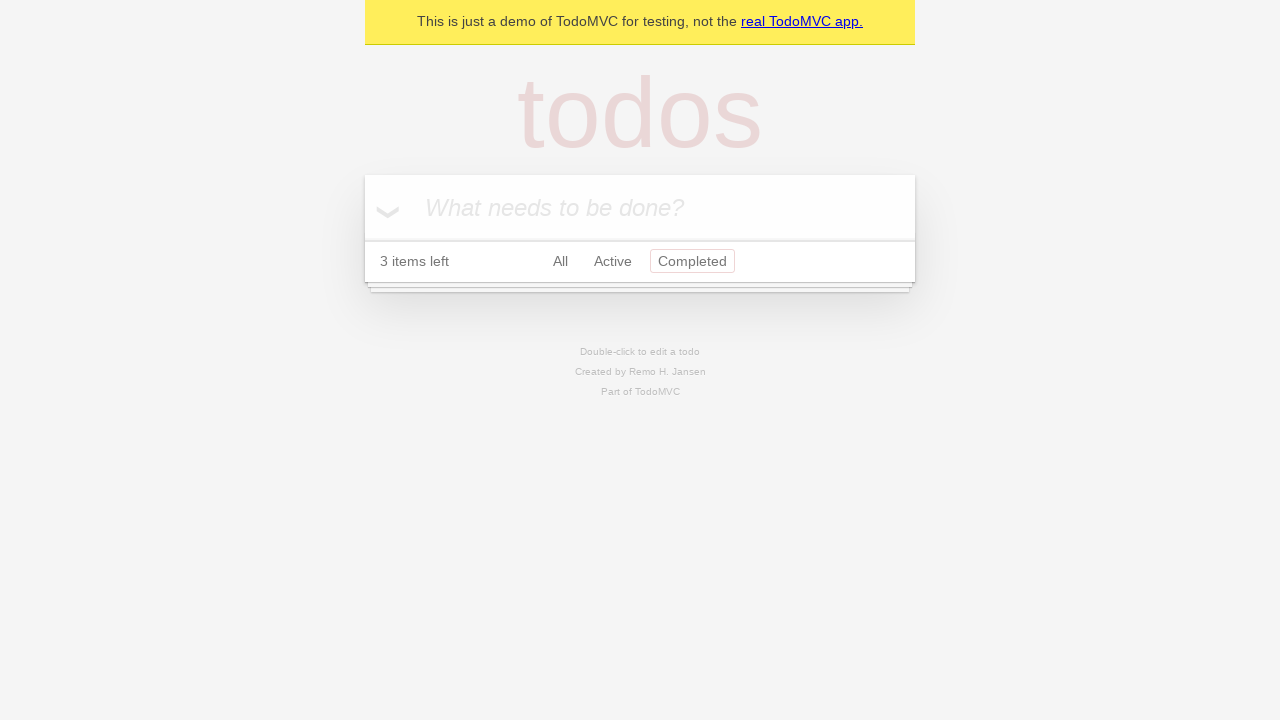